Tests JavaScript confirm alert handling by clicking a button that triggers a confirm dialog, then accepting the alert

Starting URL: https://demoqa.com/alerts

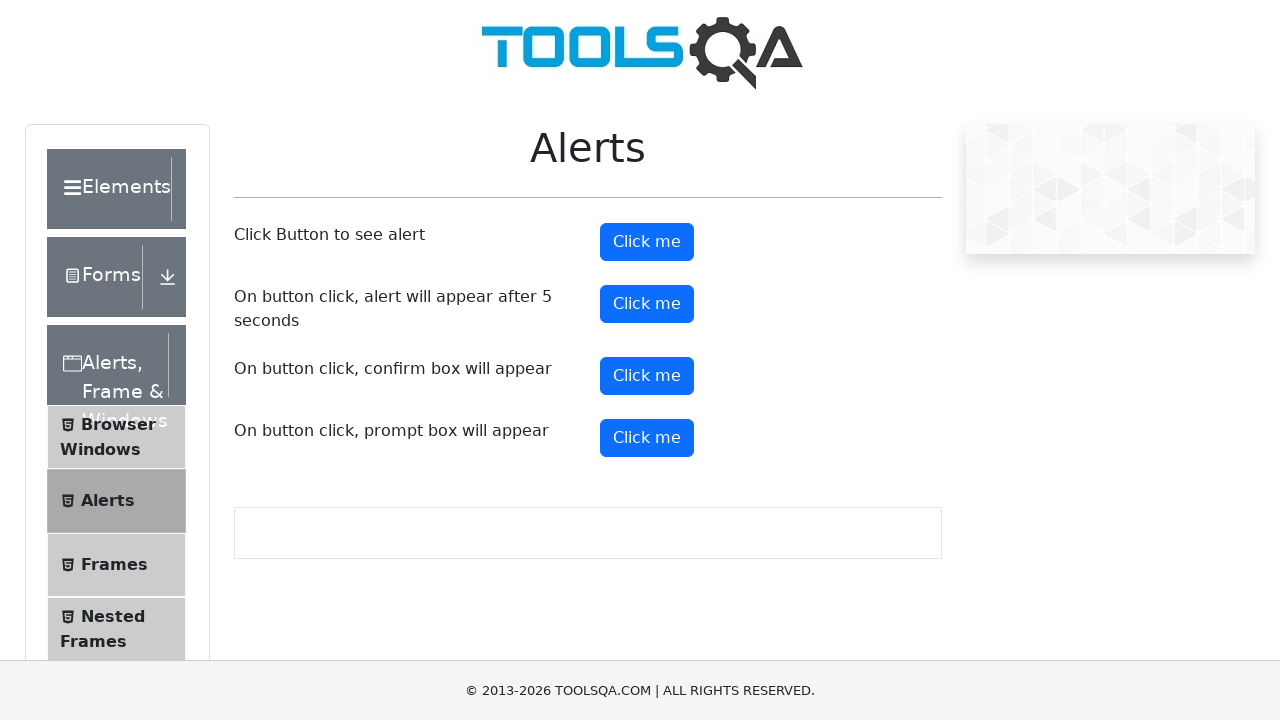

Set up dialog handler to accept confirm alerts
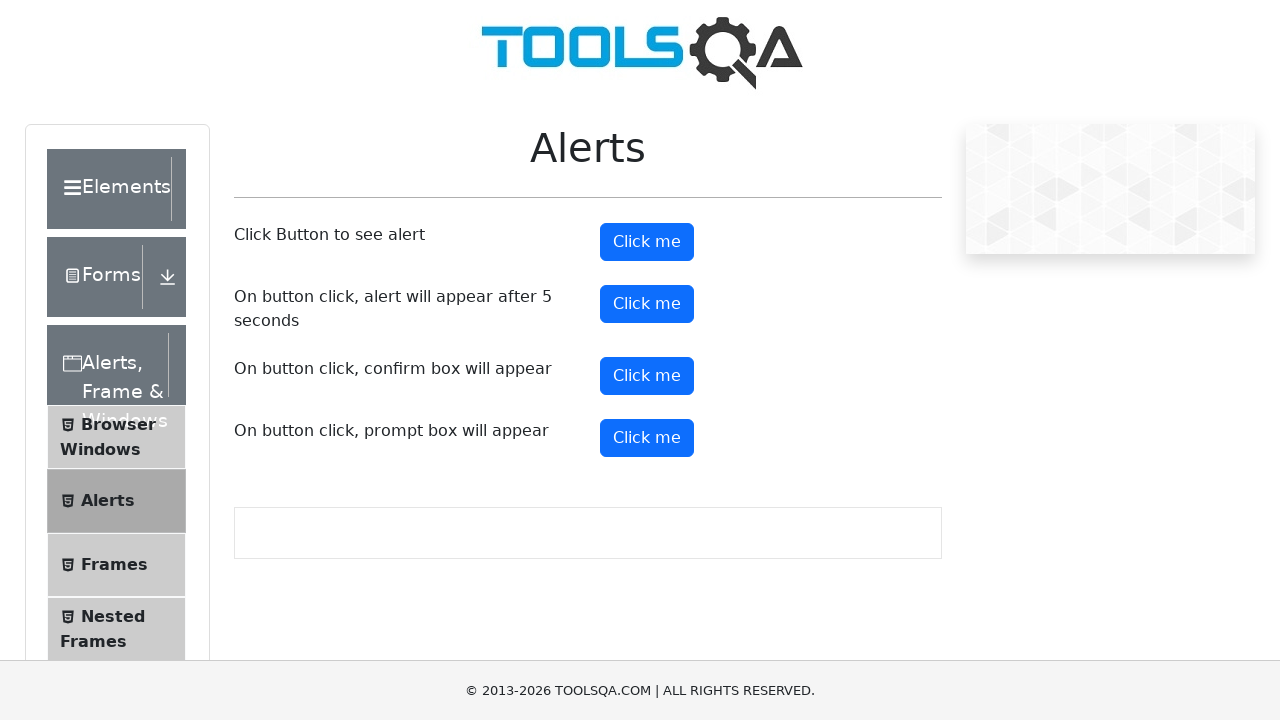

Clicked confirm button to trigger the alert at (647, 376) on #confirmButton
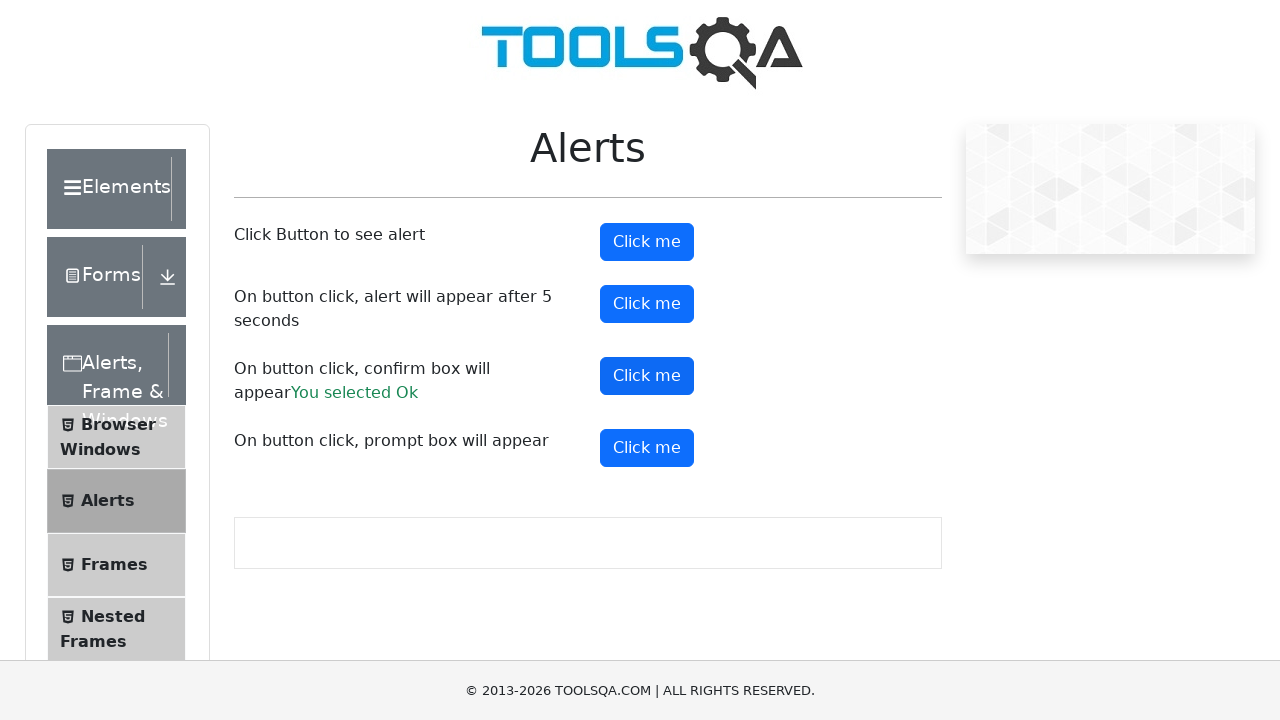

Waited for dialog interaction to complete
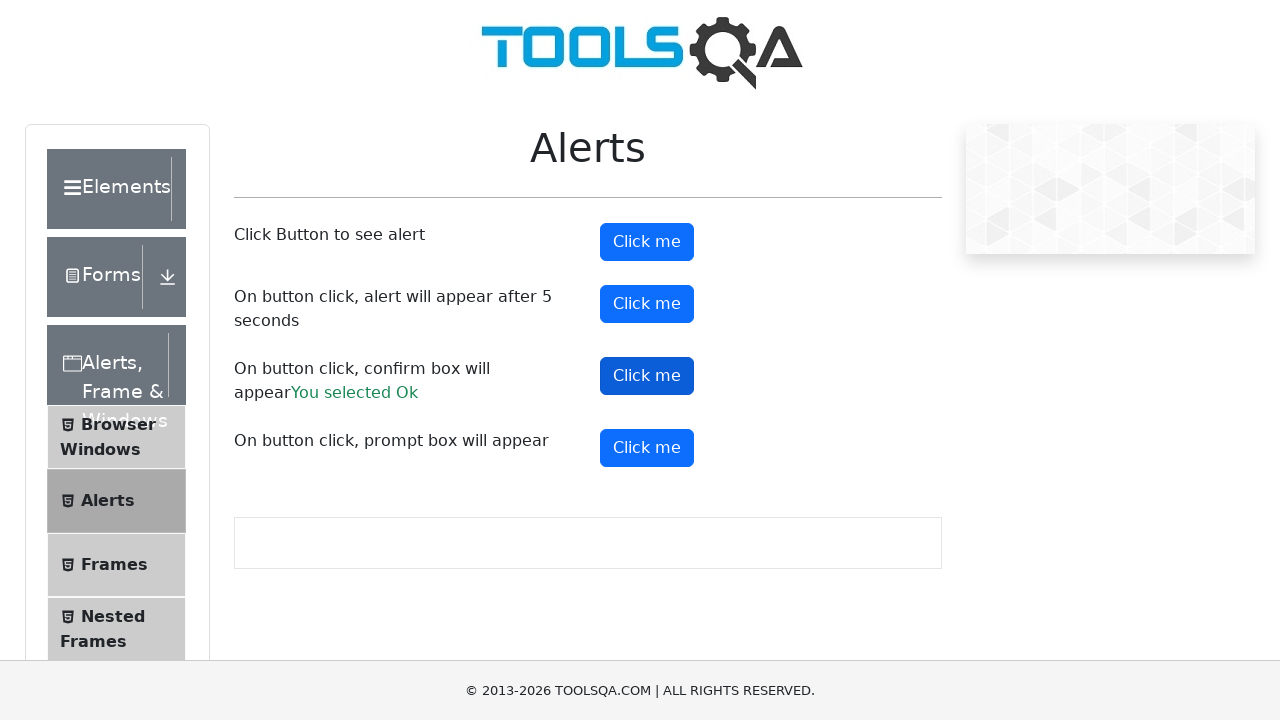

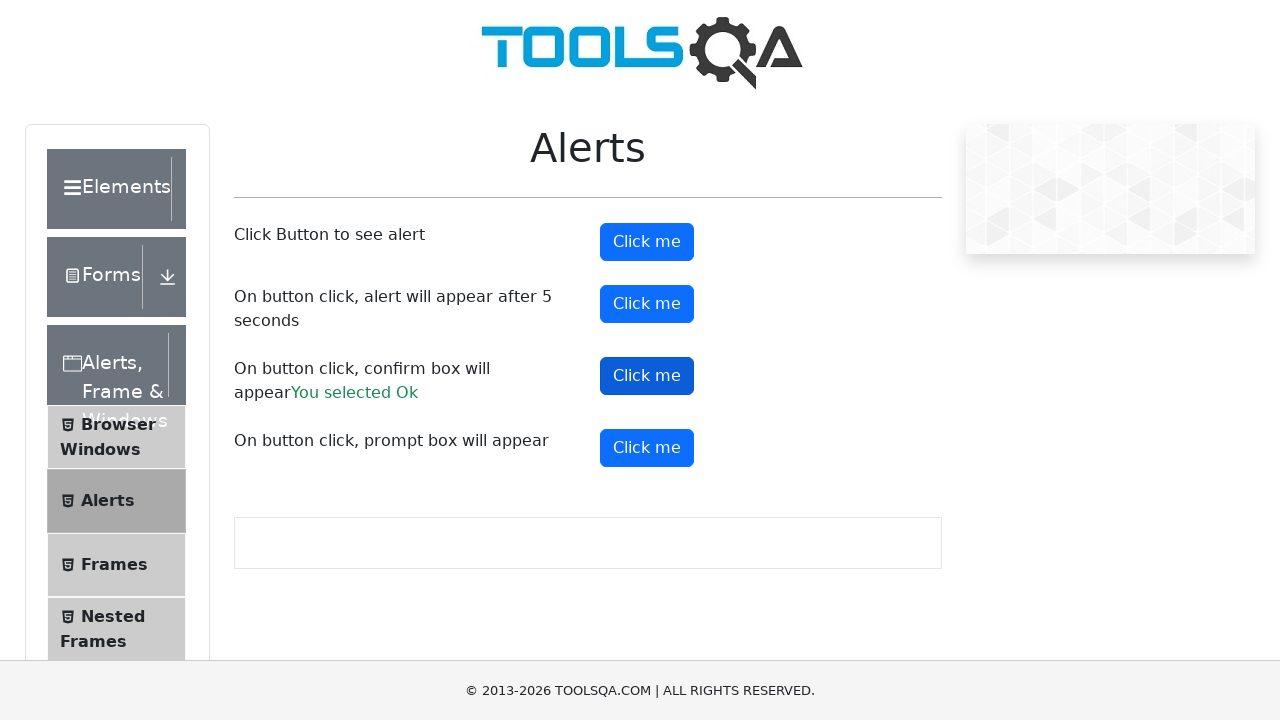